Tests a fully filled student registration form by entering all fields including name, email, phone, gender, date of birth, subjects, hobbies, address, state and city, then verifies the submitted data in the confirmation modal.

Starting URL: https://demoqa.com/automation-practice-form

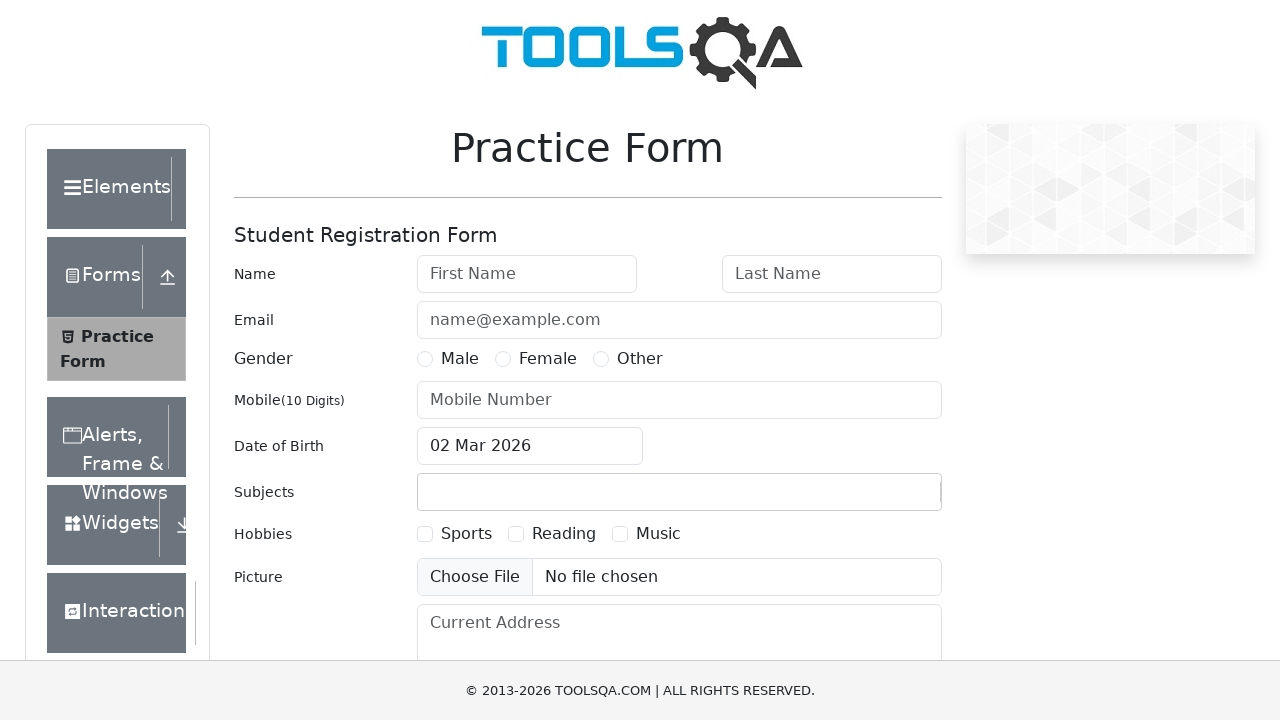

Practice form wrapper element loaded
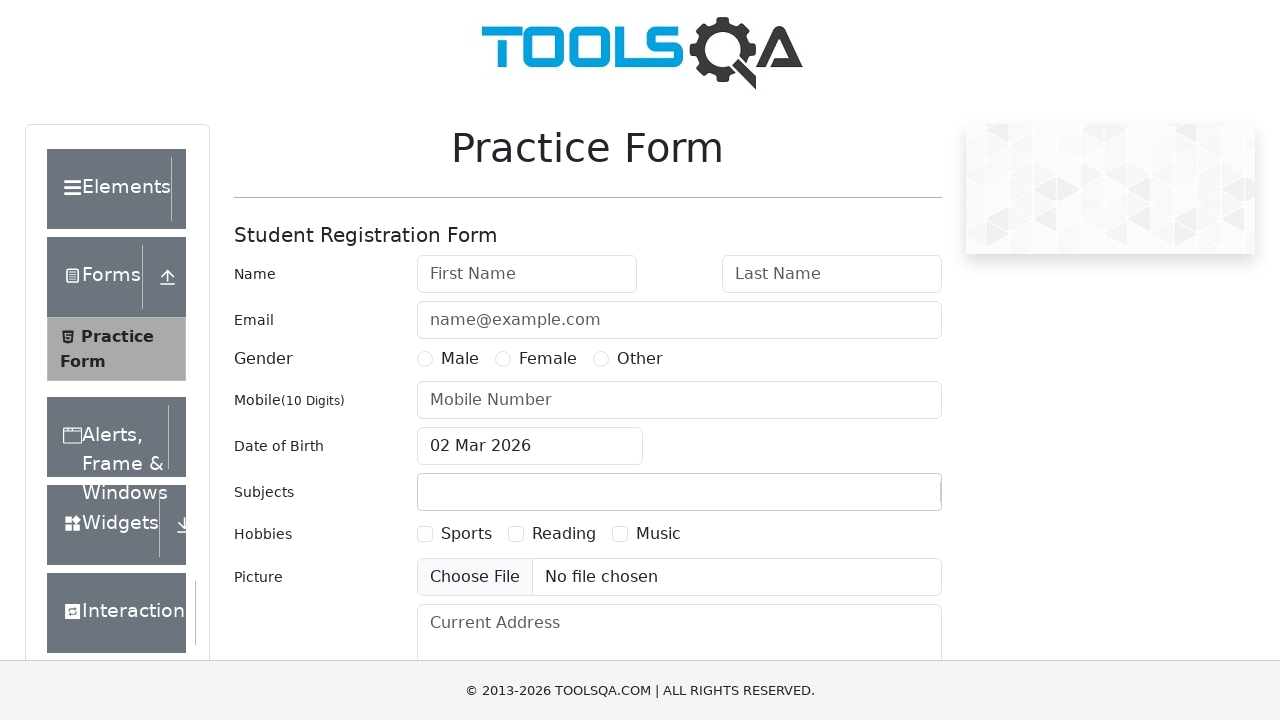

Removed banner element from page
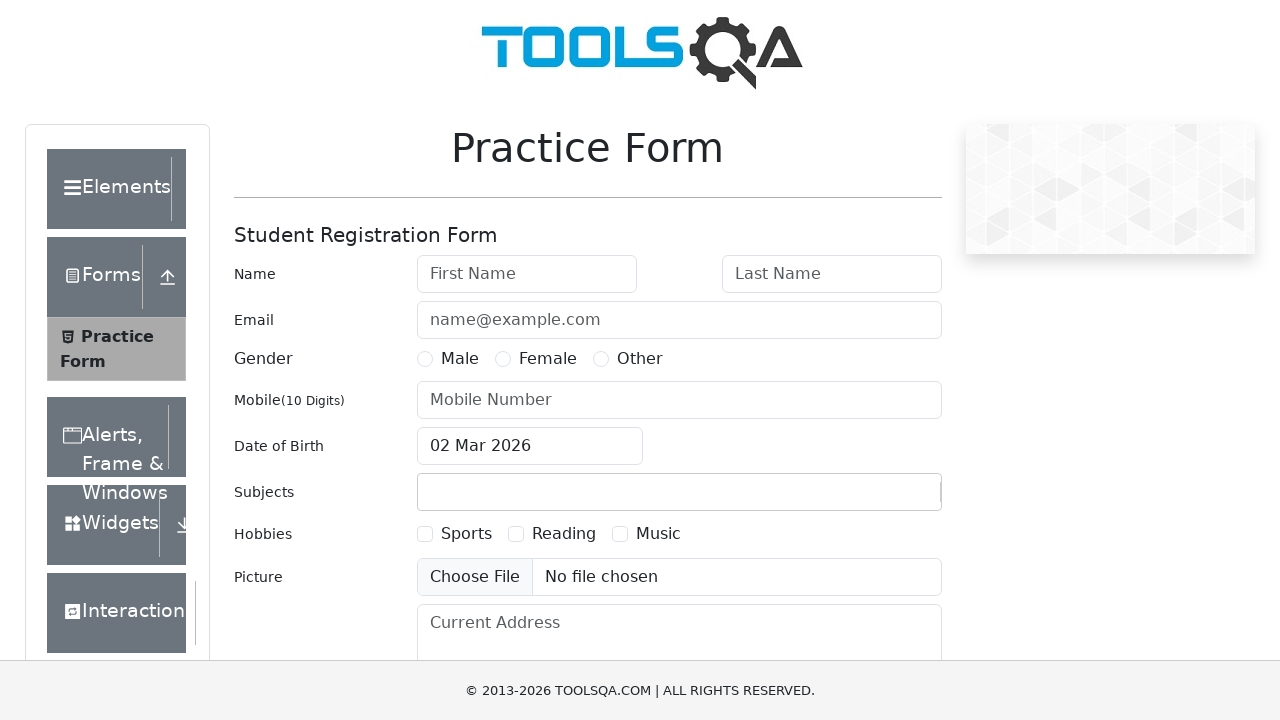

Removed footer element from page
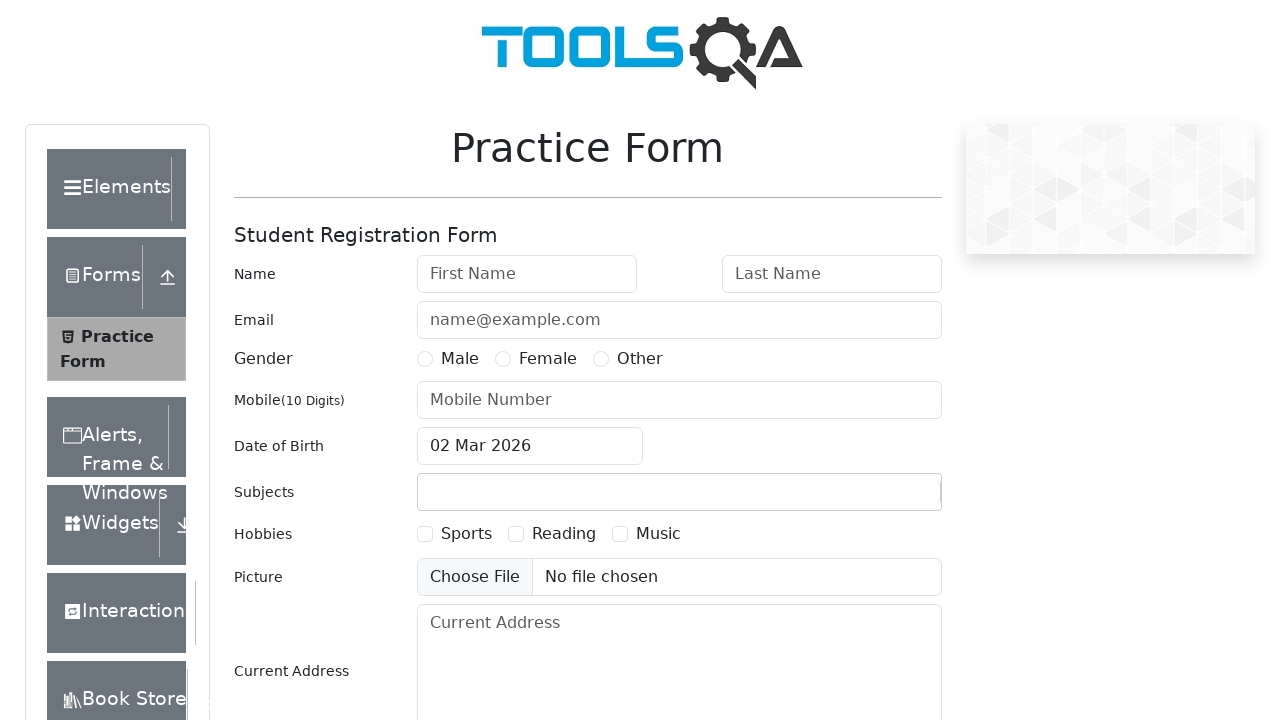

Filled first name field with 'Tom' on #firstName
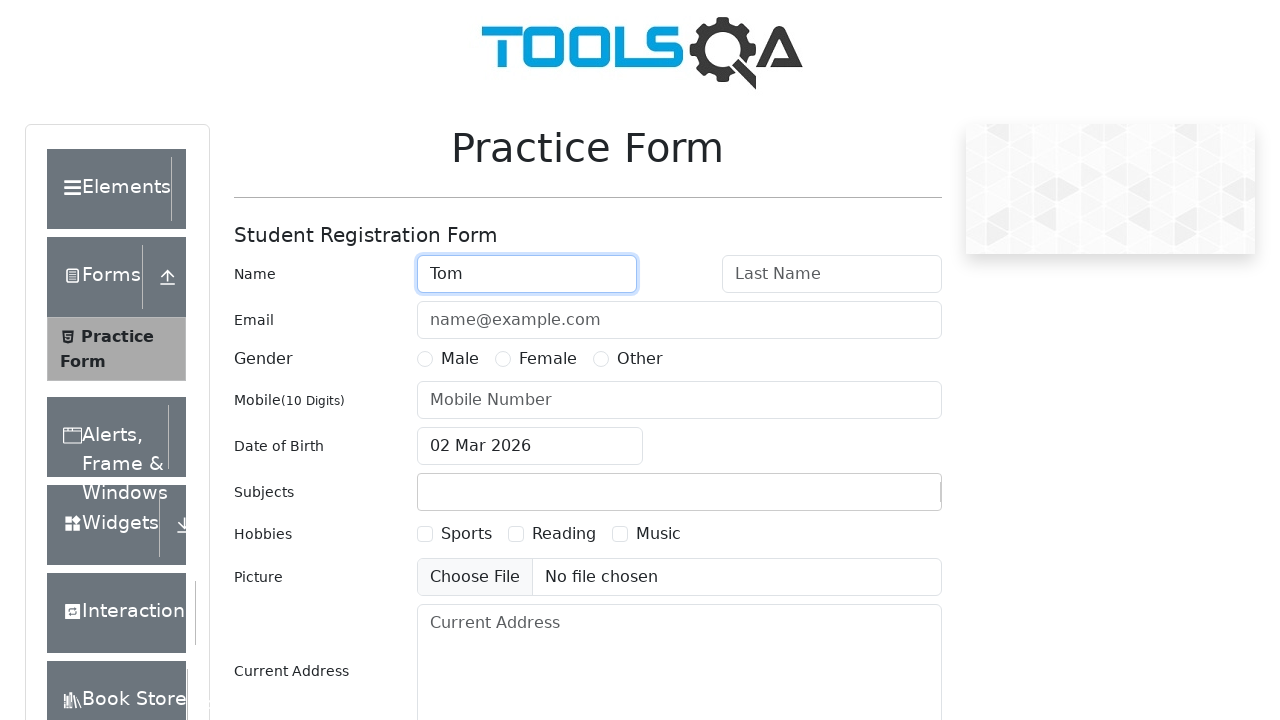

Filled last name field with 'Holland' on #lastName
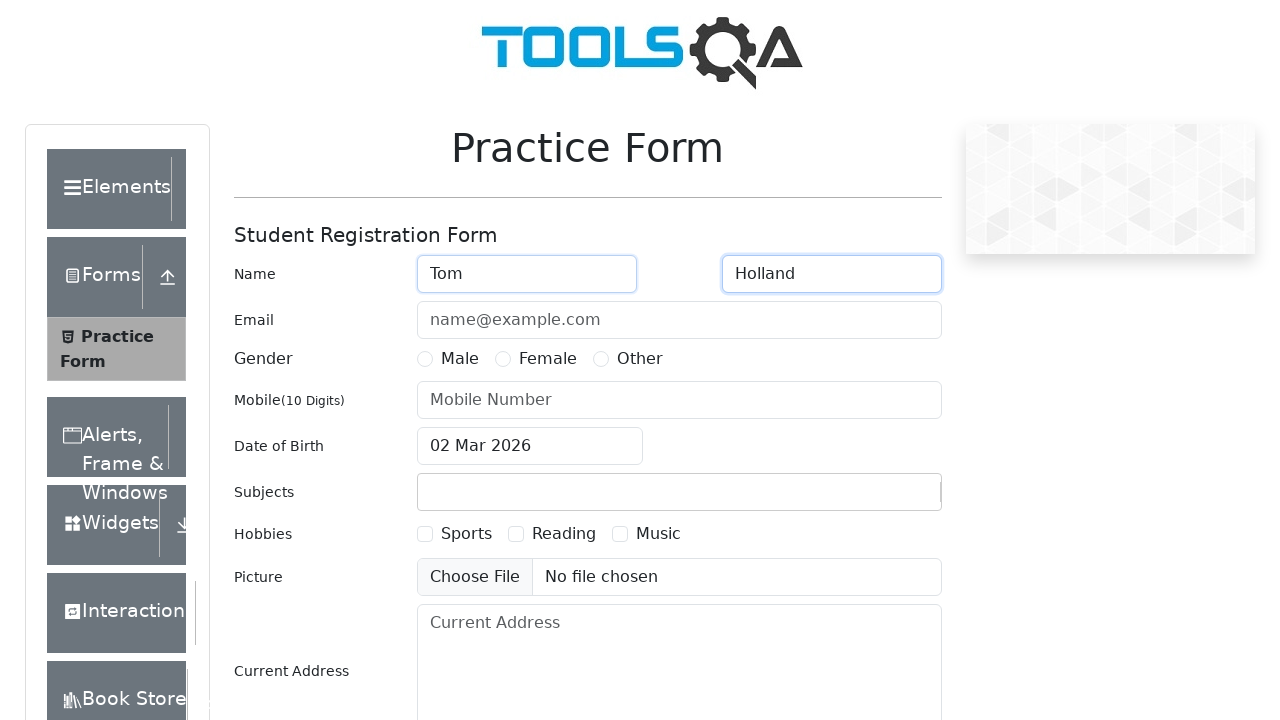

Filled email field with 'tom@mail.ru' on #userEmail
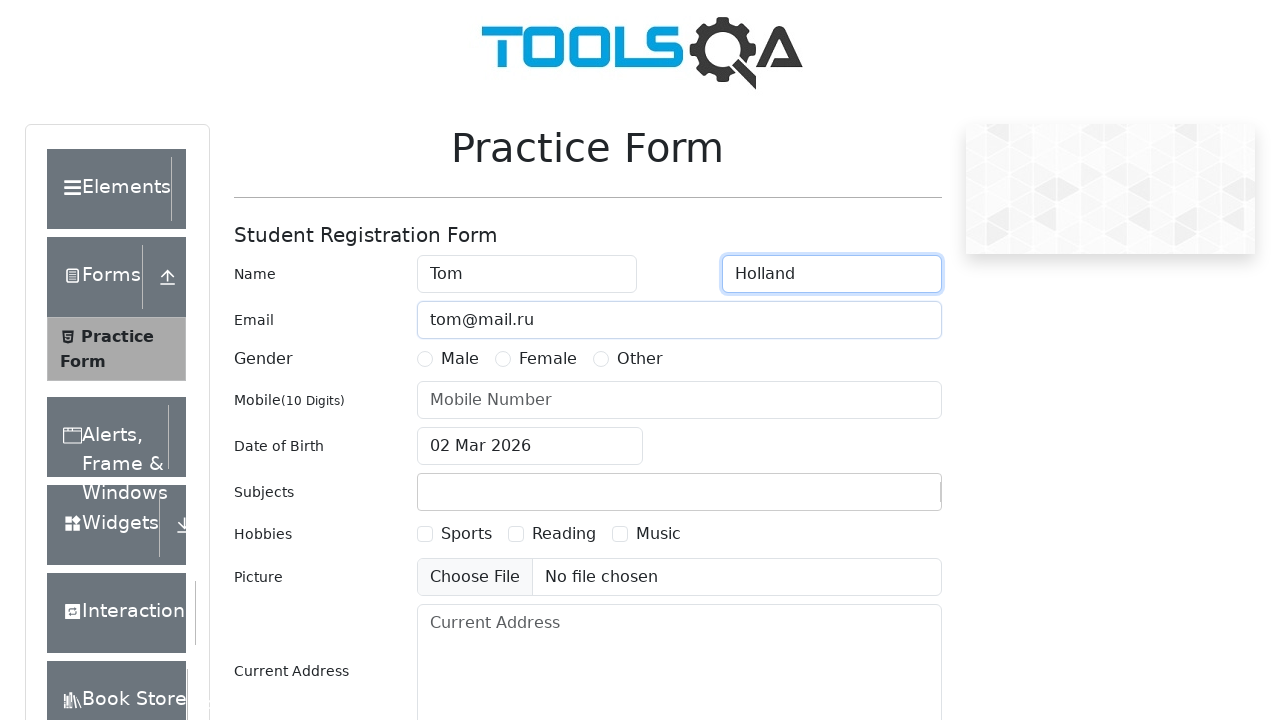

Filled phone number field with '8800777900' on #userNumber
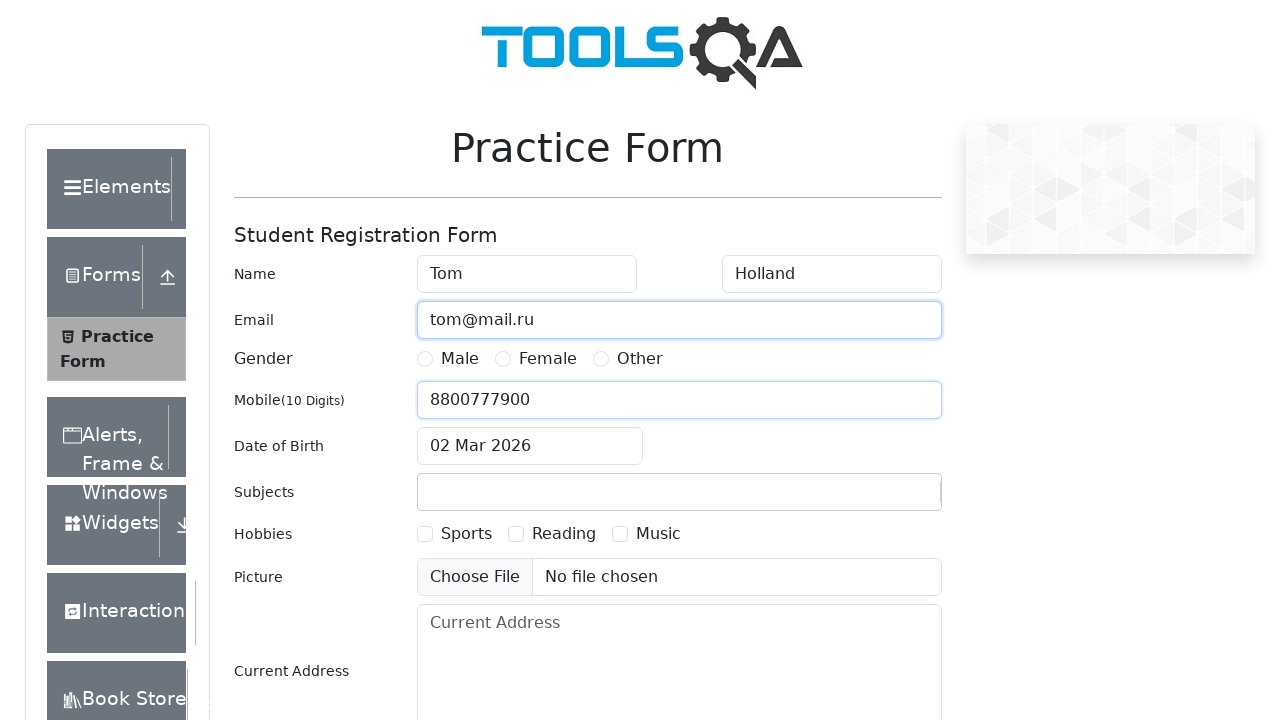

Selected Male gender option at (460, 359) on #genterWrapper >> text=Male
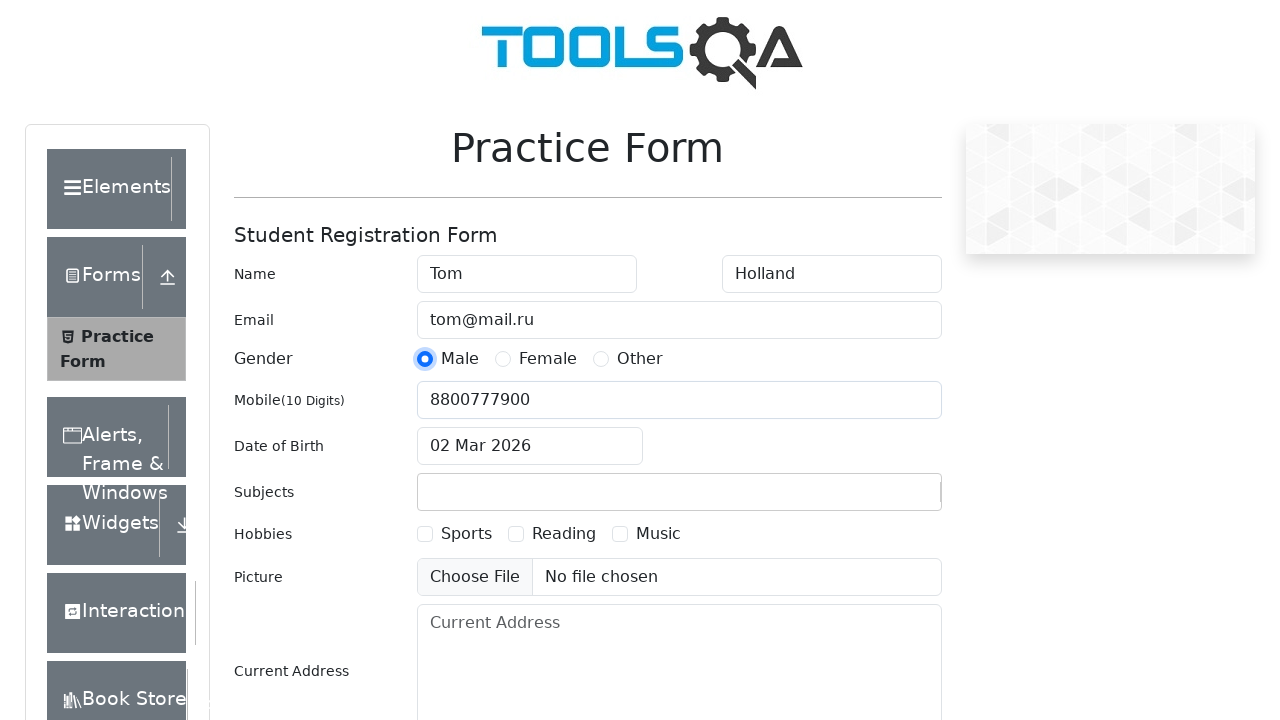

Clicked date of birth input to open calendar at (530, 446) on #dateOfBirthInput
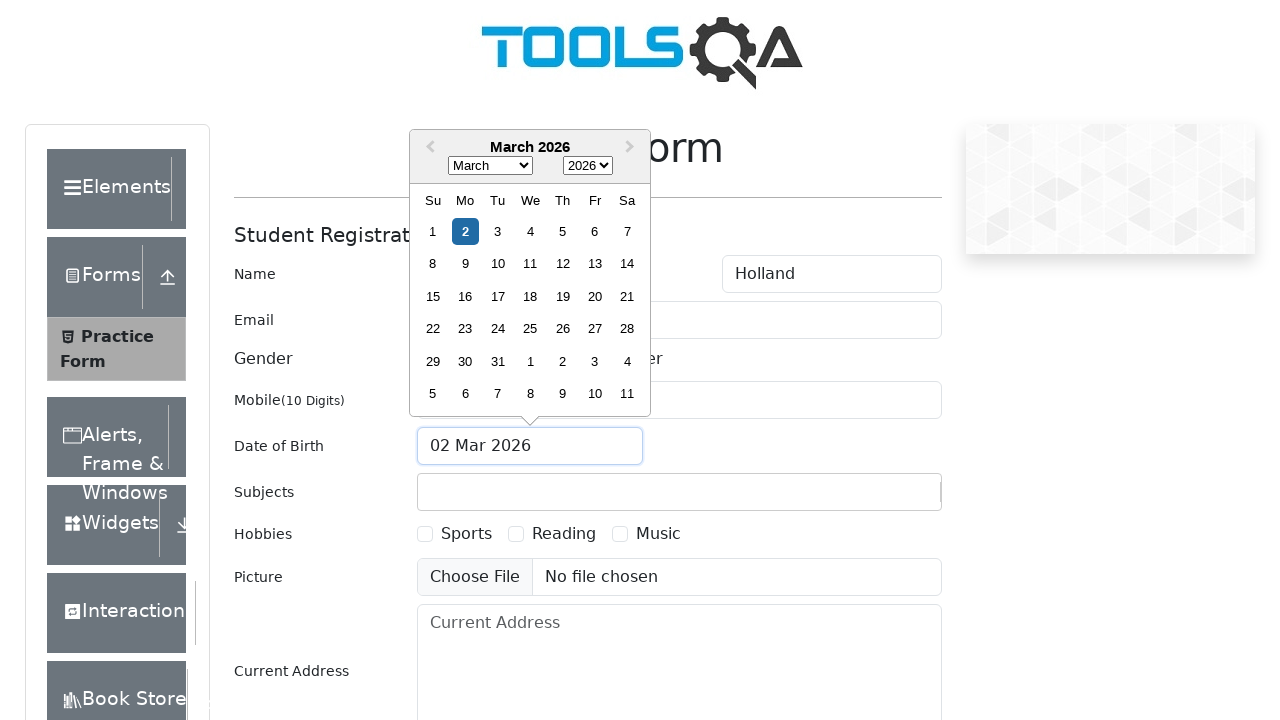

Selected May as birth month on .react-datepicker__month-select
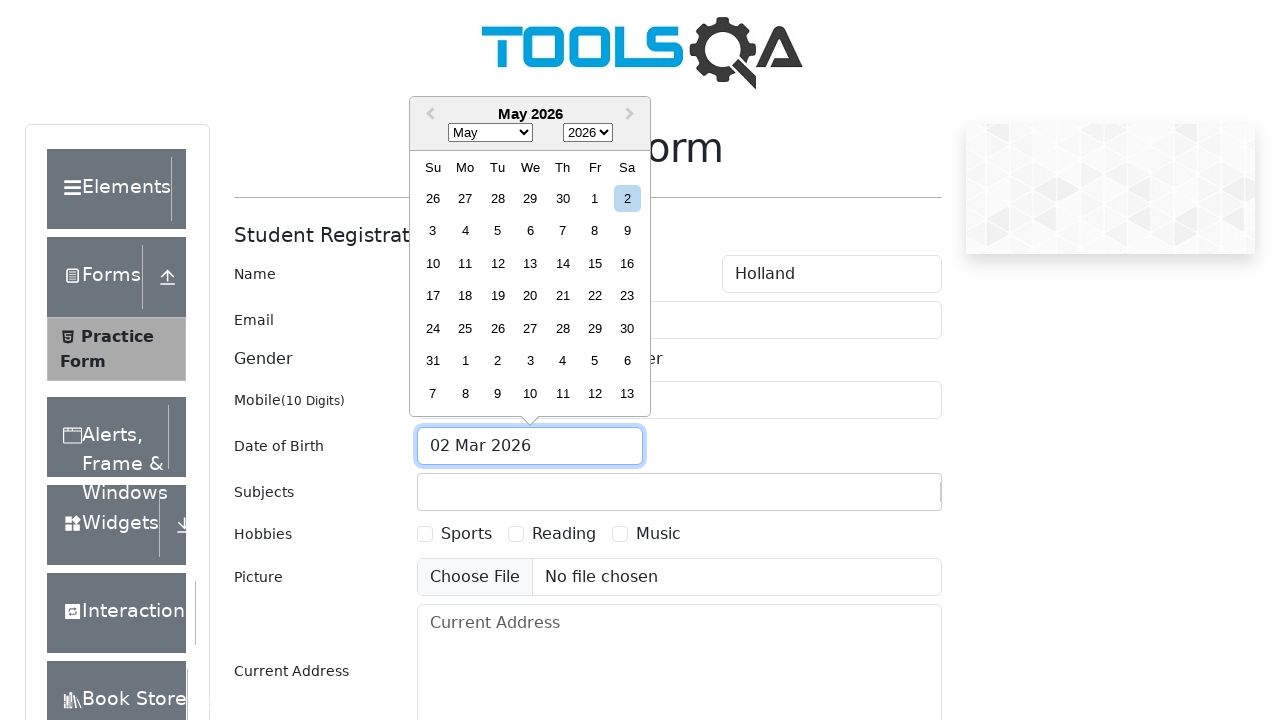

Selected 1989 as birth year on .react-datepicker__year-select
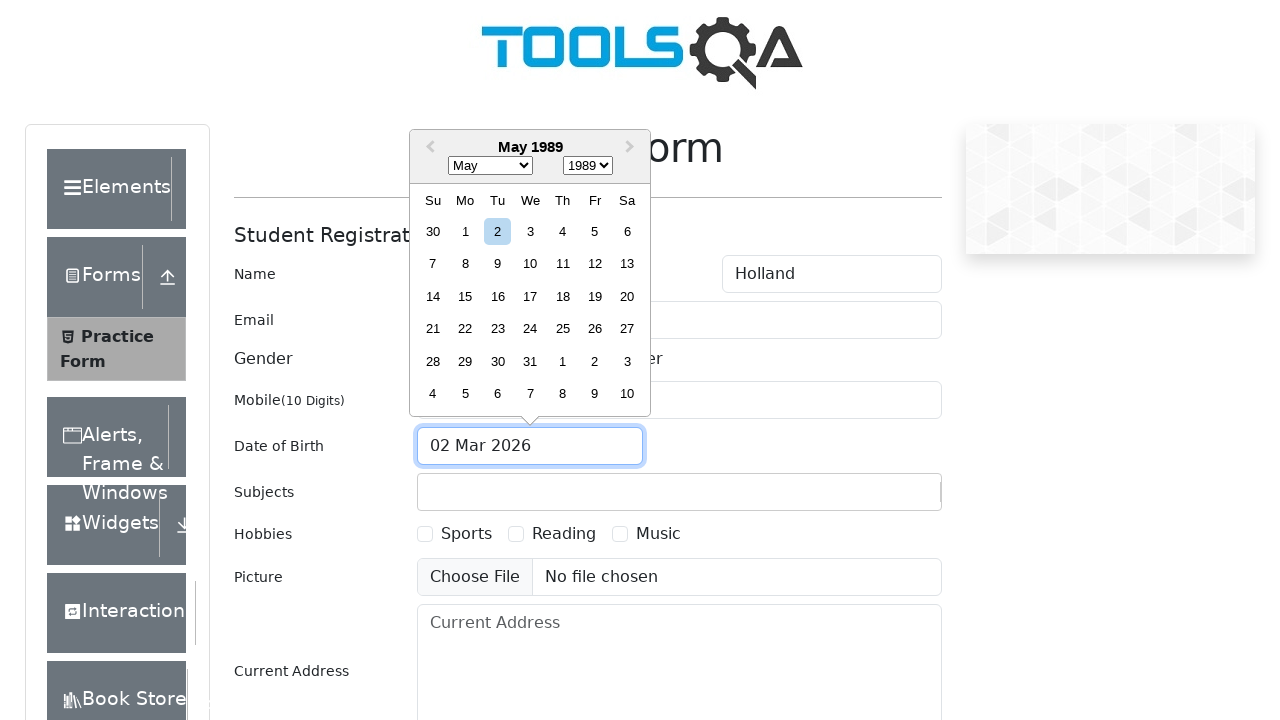

Selected 22 as birth day at (465, 329) on div.react-datepicker__day:has-text('22'):not(.react-datepicker__day--outside-mon
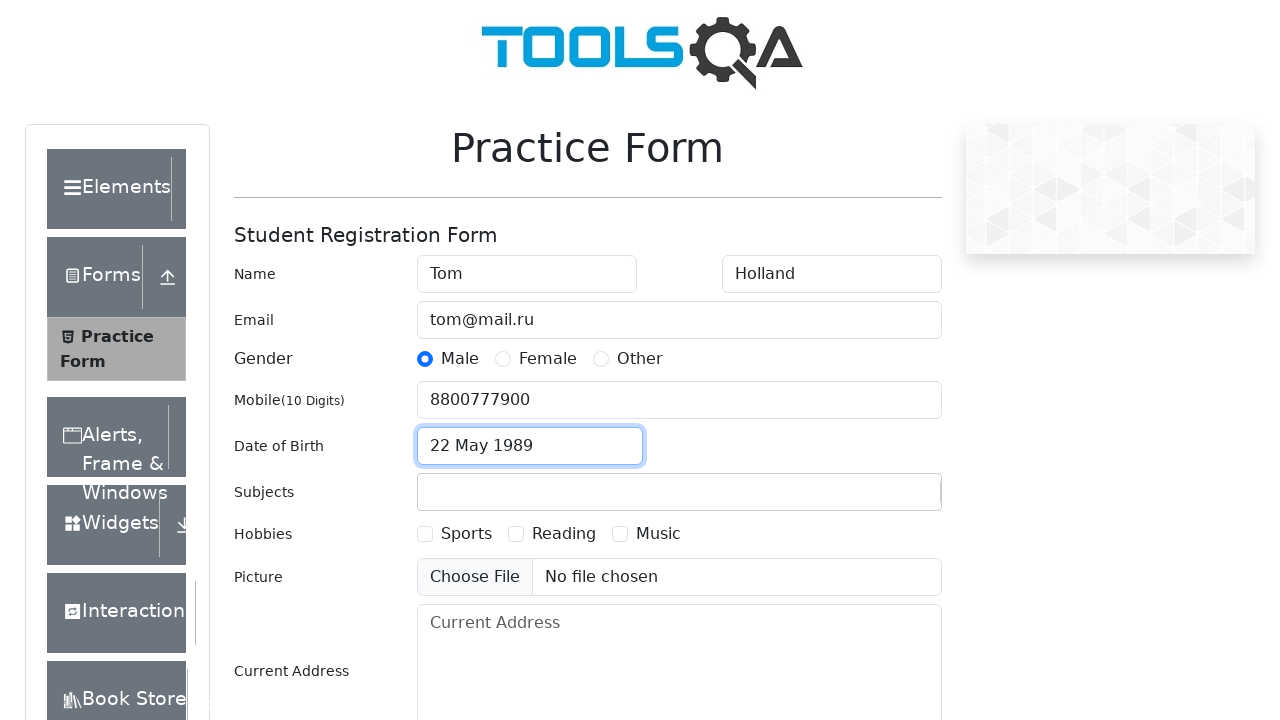

Typed 'bi' in subjects input field on #subjectsInput
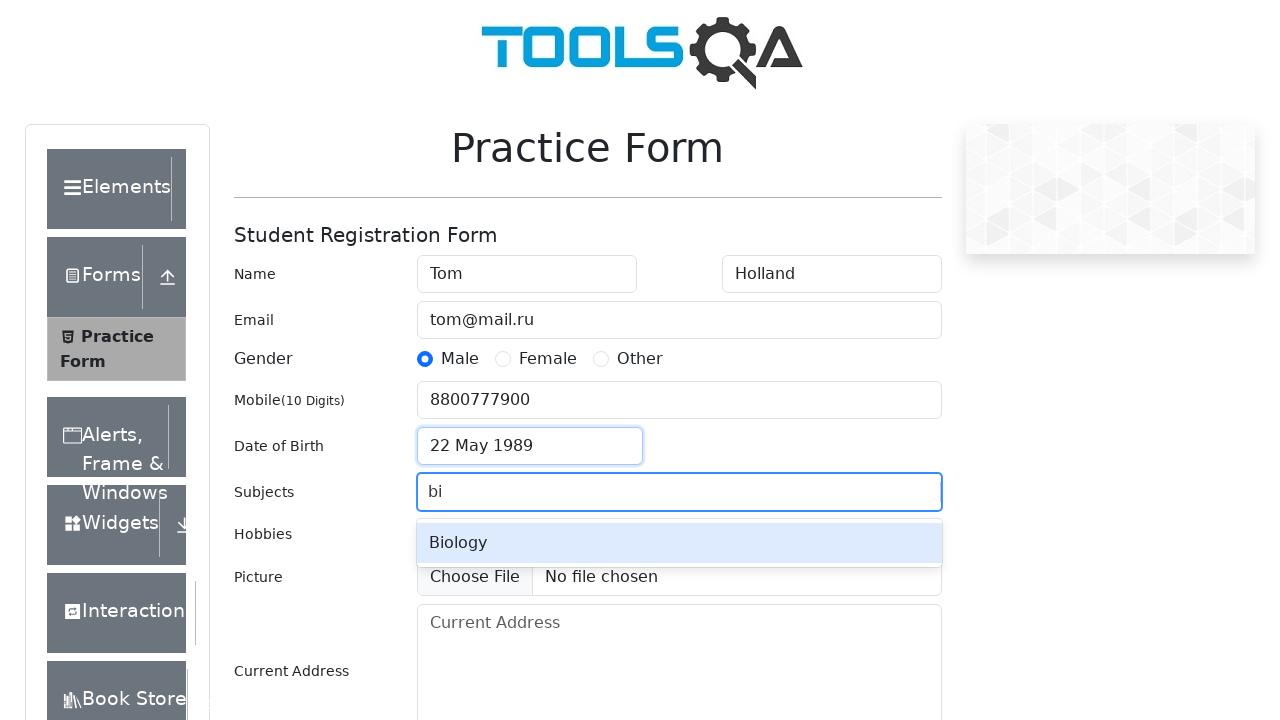

Pressed Enter to select subject from dropdown
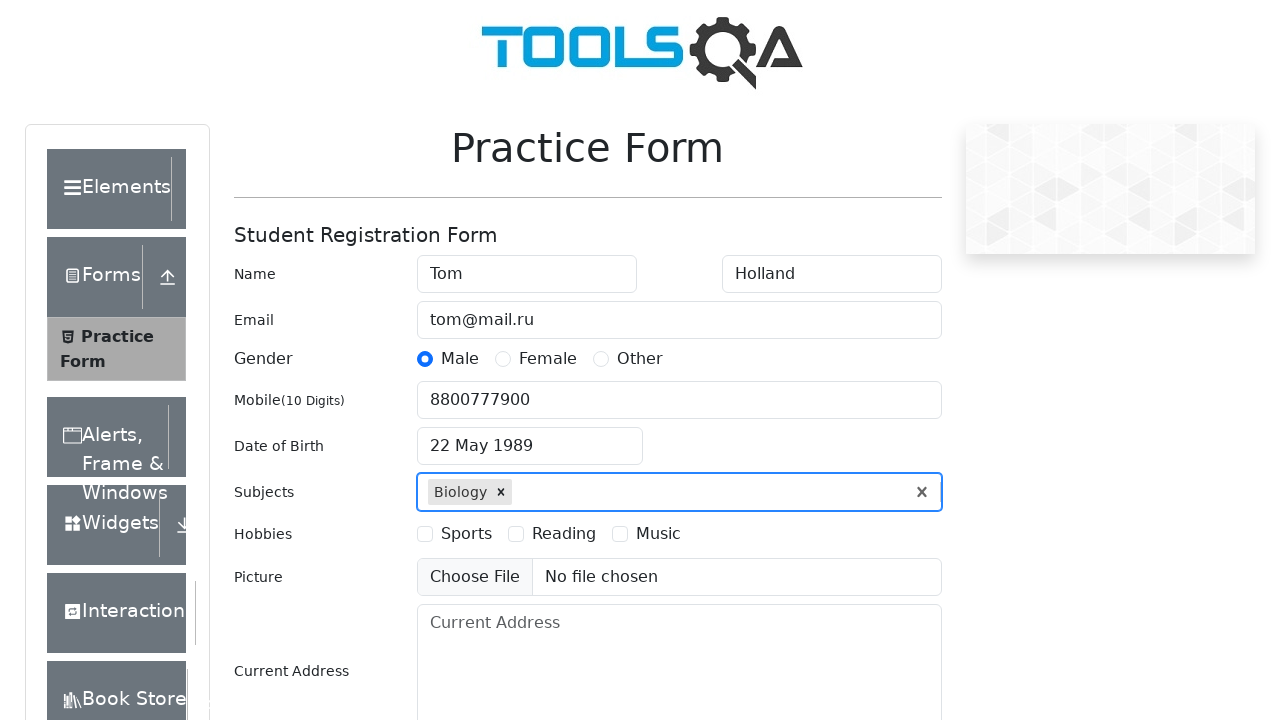

Selected Music as hobby at (658, 534) on #hobbiesWrapper >> text=Music
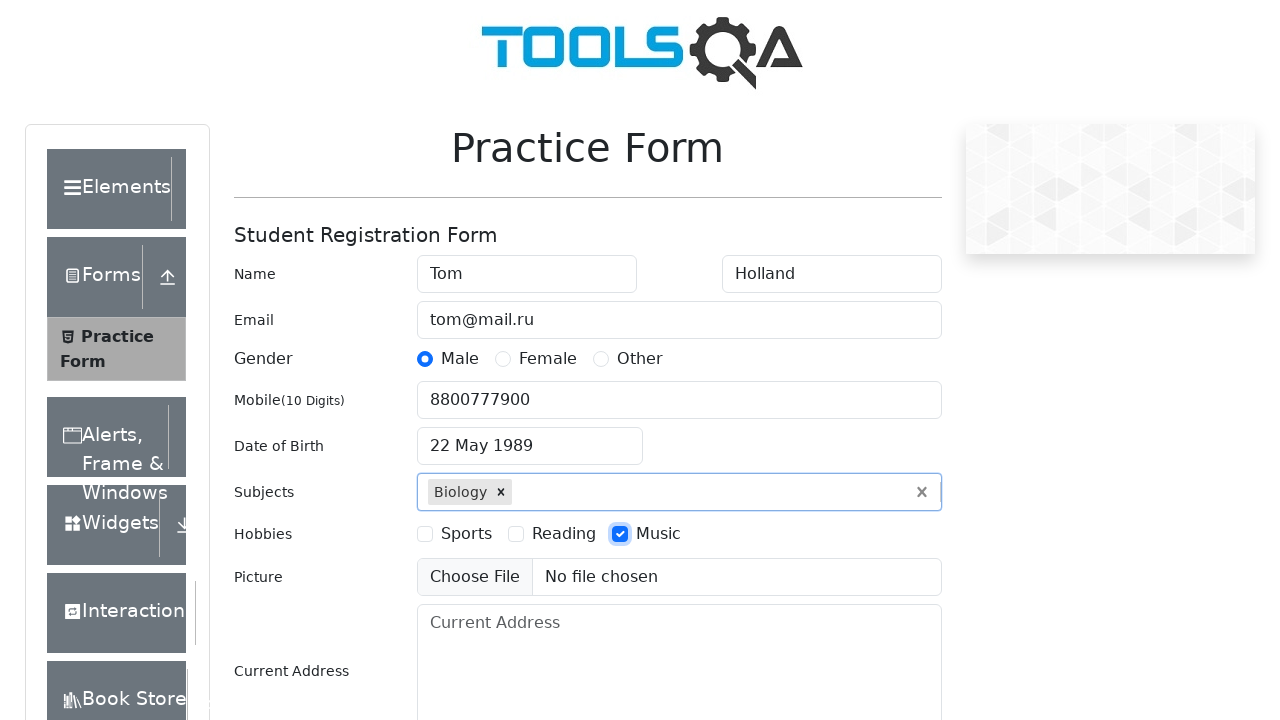

Filled current address field with 'Mira, 1' on #currentAddress
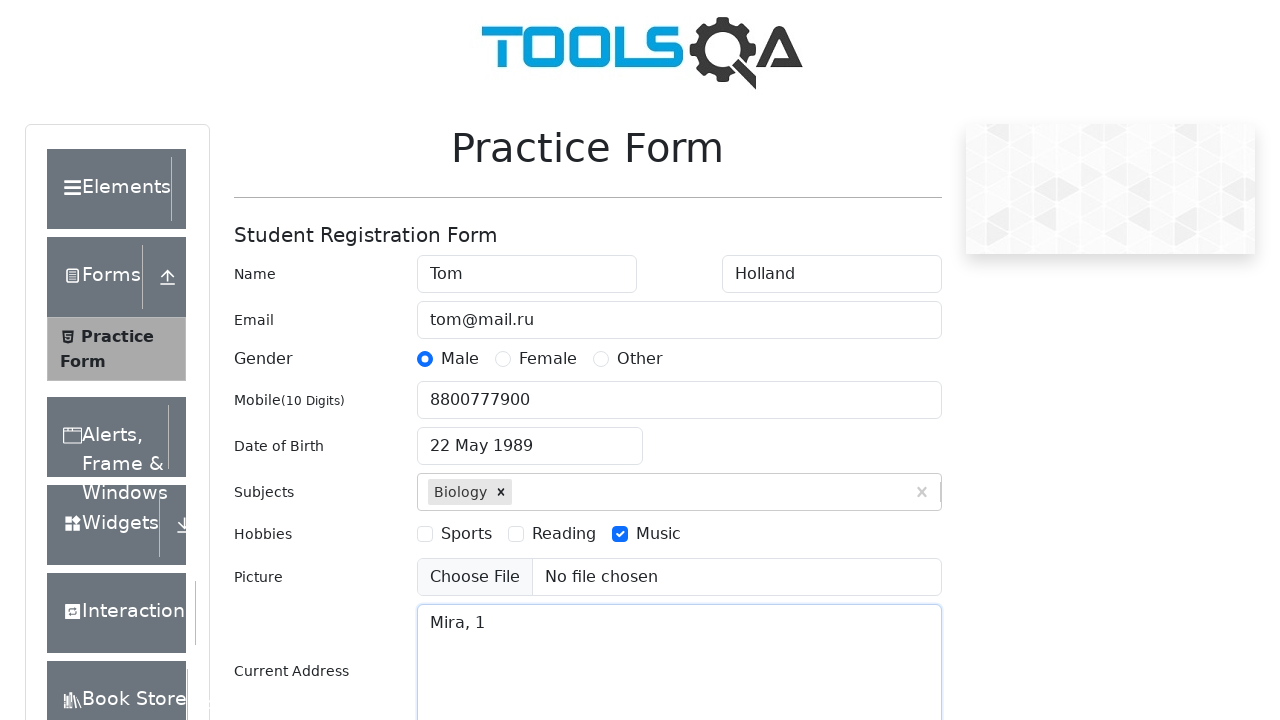

Typed 'u' in state selection field on #react-select-3-input
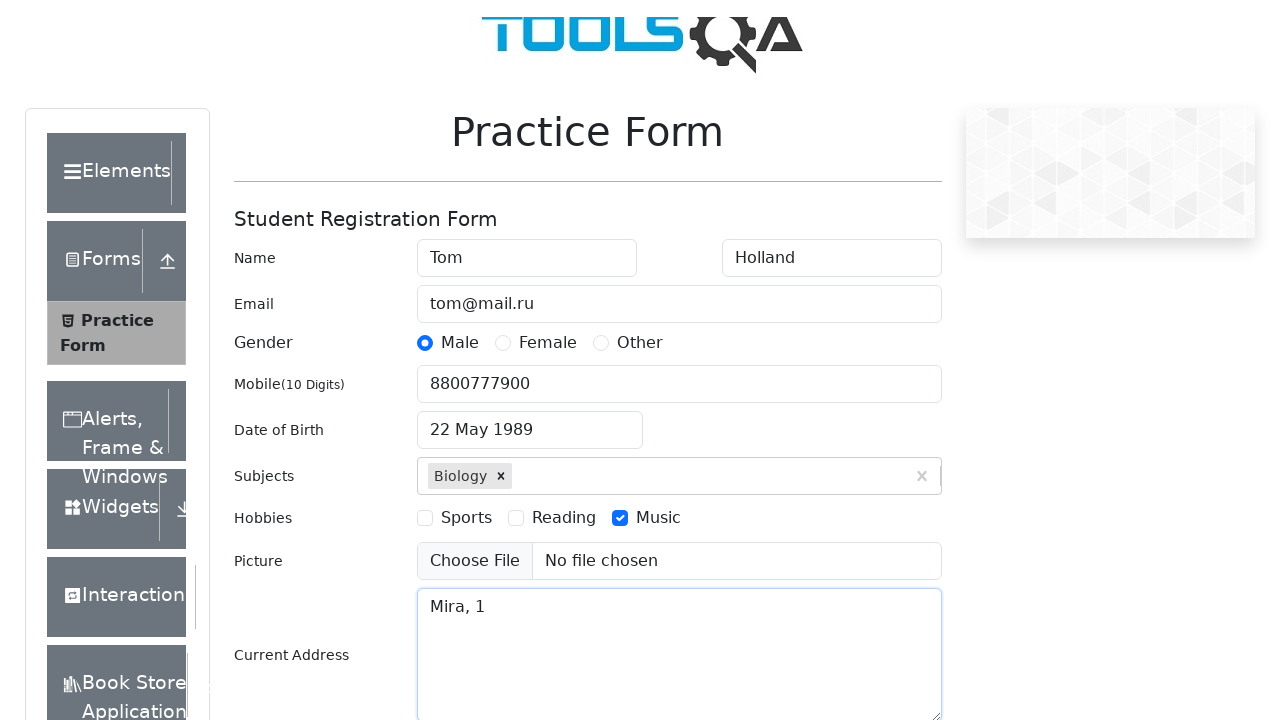

Pressed Enter to select state from dropdown
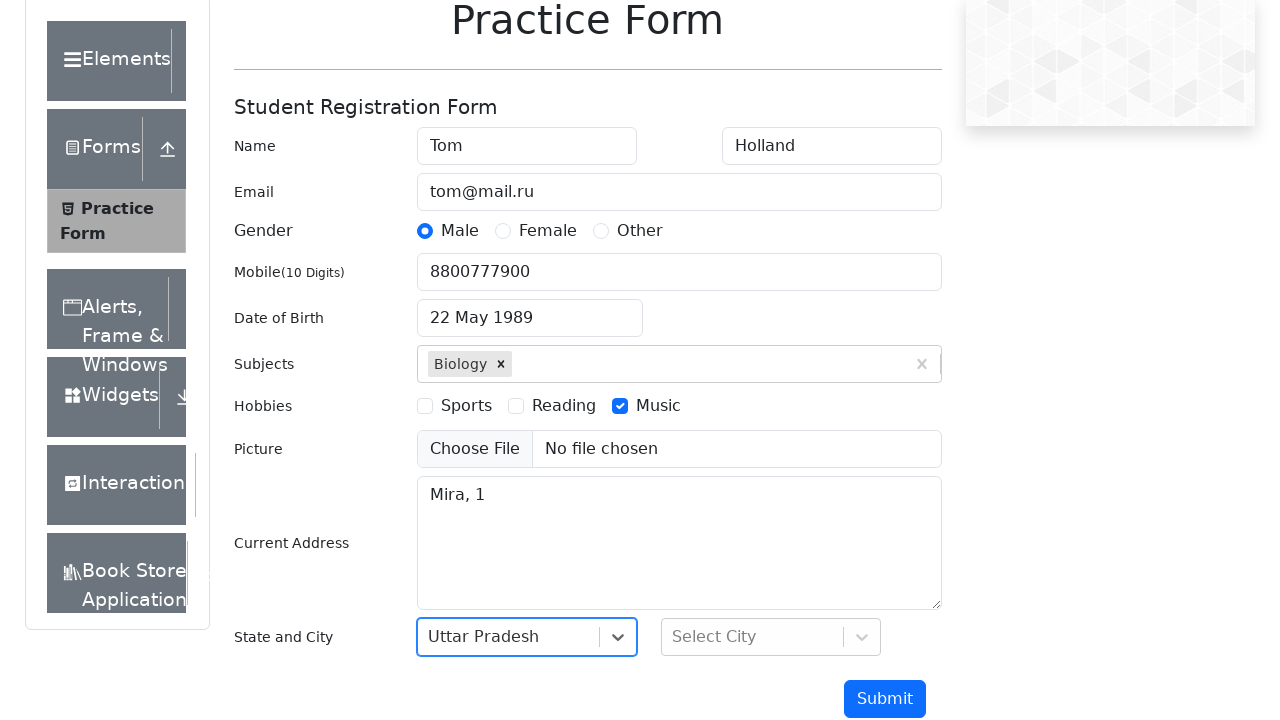

Typed 'm' in city selection field on #react-select-4-input
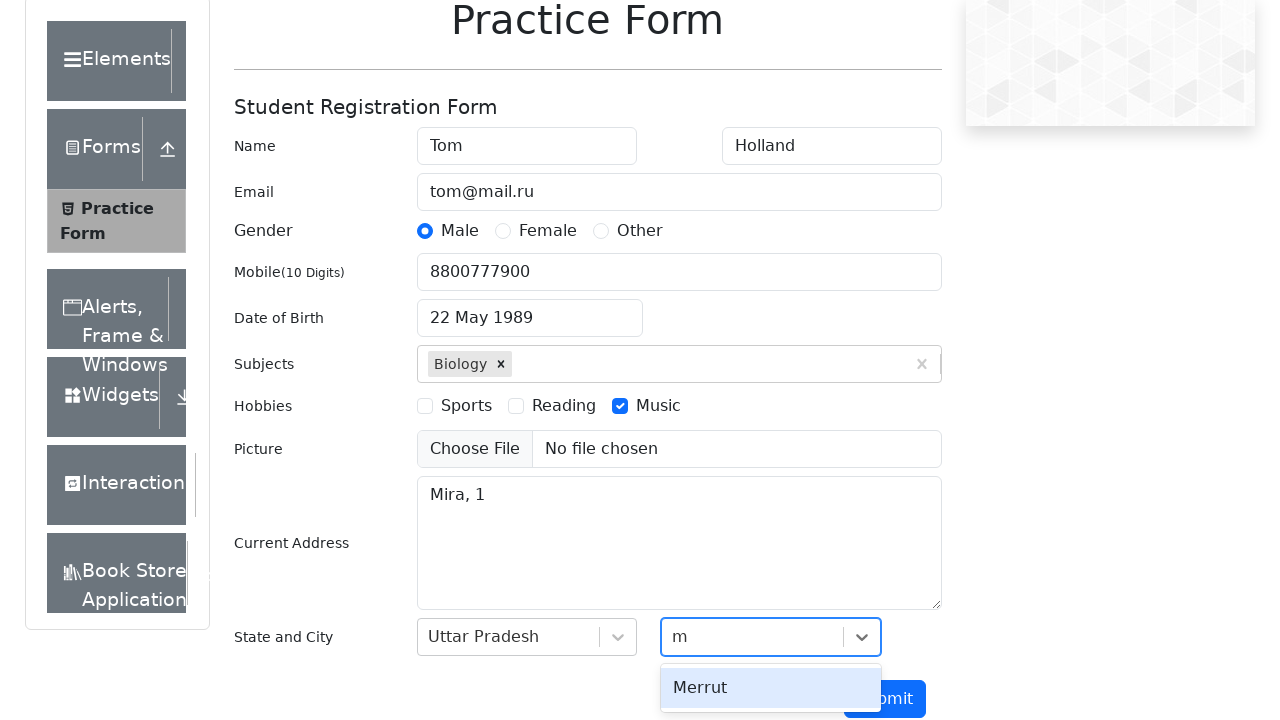

Pressed Enter to select city from dropdown
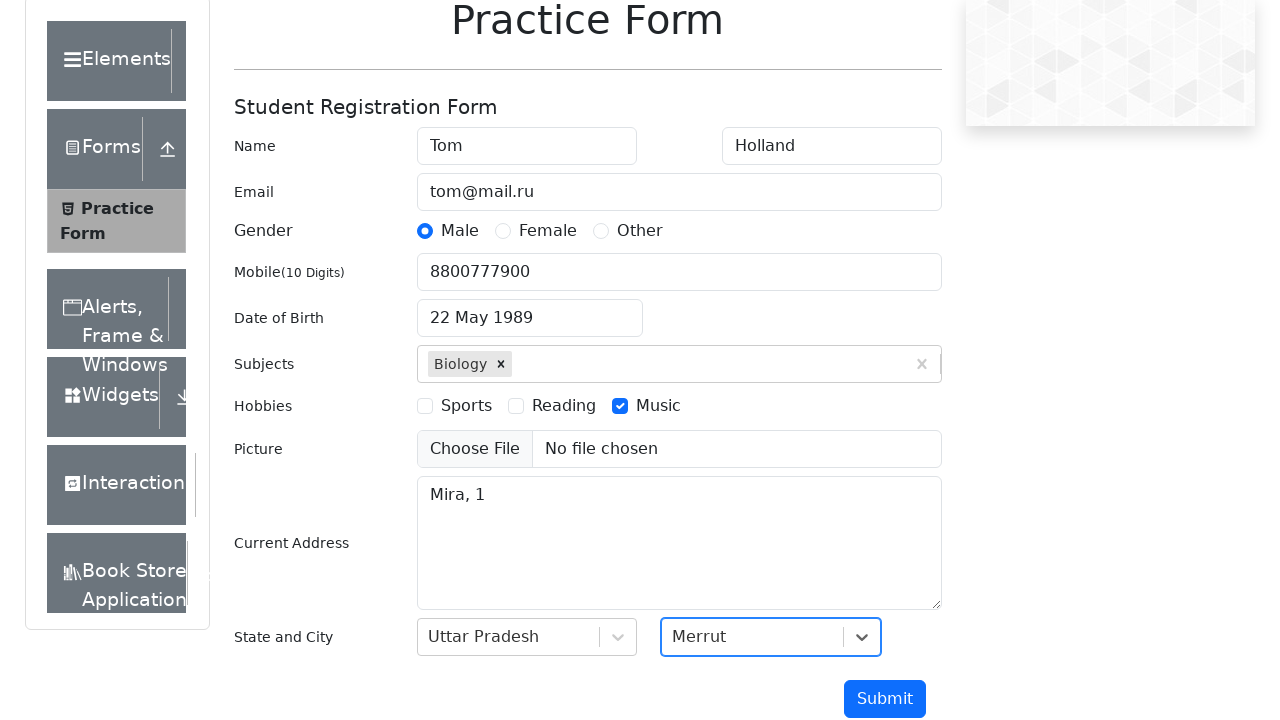

Clicked submit button to submit the form at (885, 699) on #submit
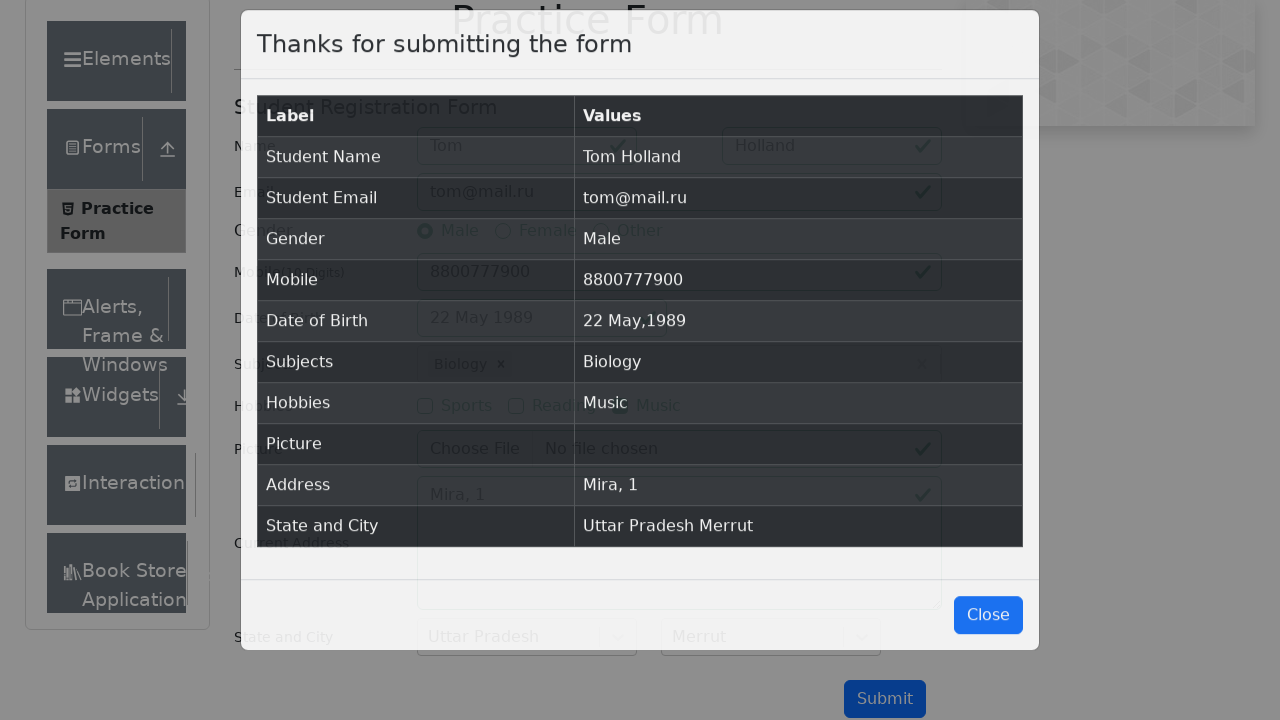

Confirmation modal with submitted data loaded
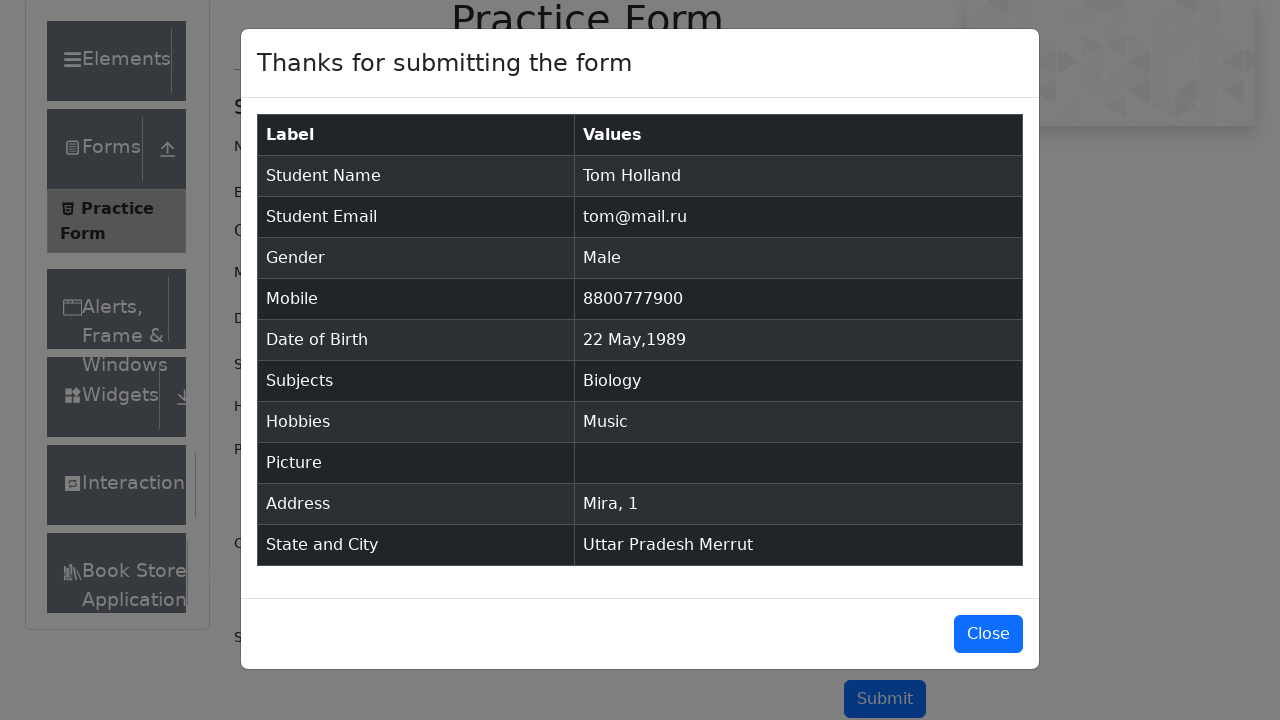

Pressed PageDown to scroll modal
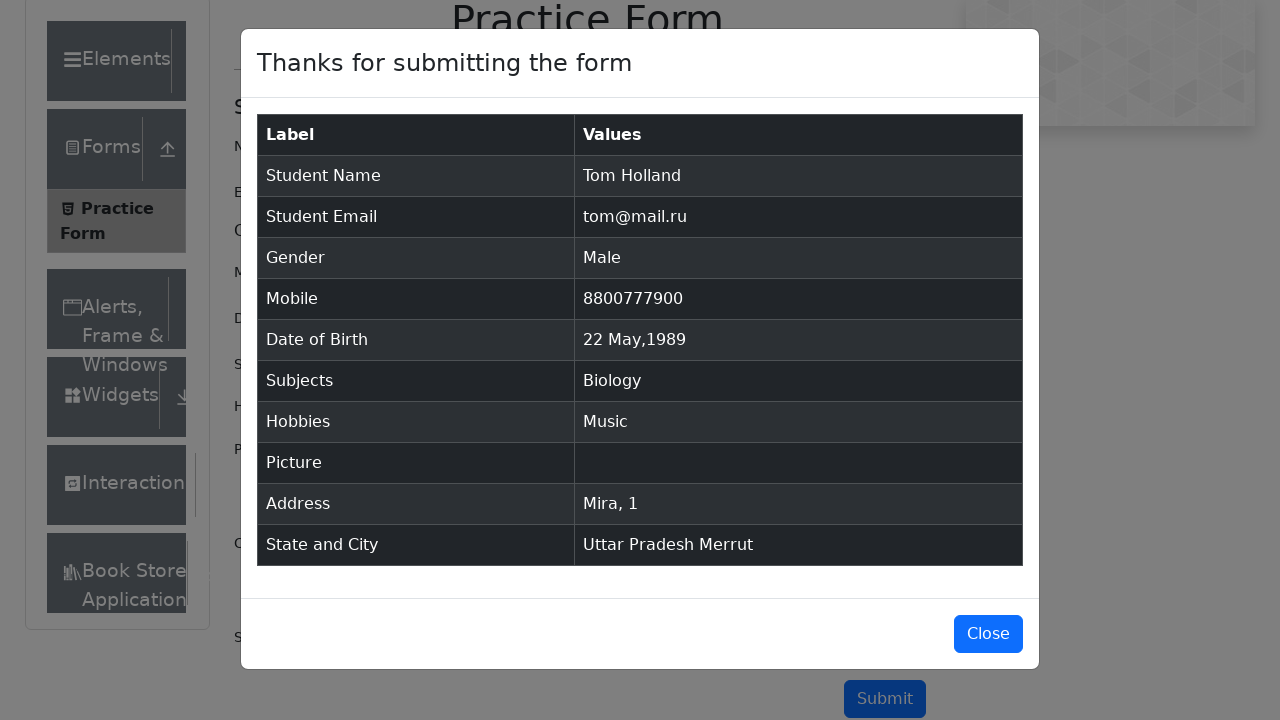

Clicked close button to close the confirmation modal at (988, 634) on #closeLargeModal
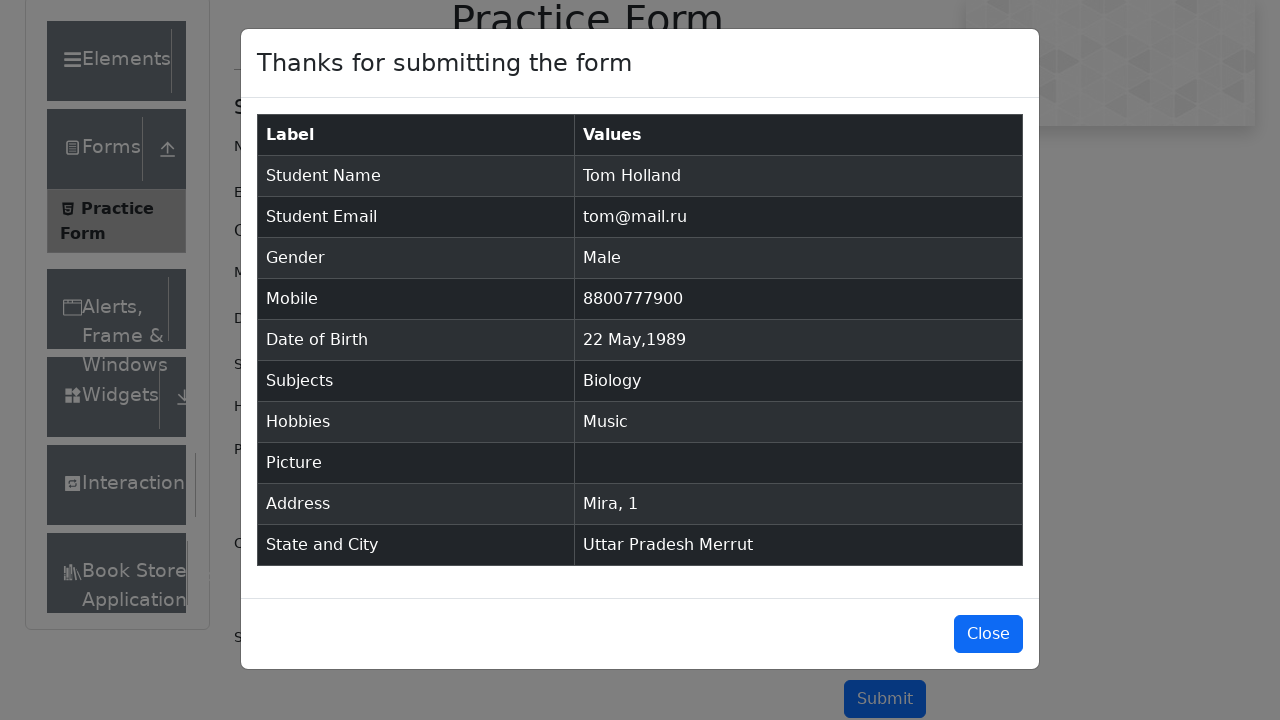

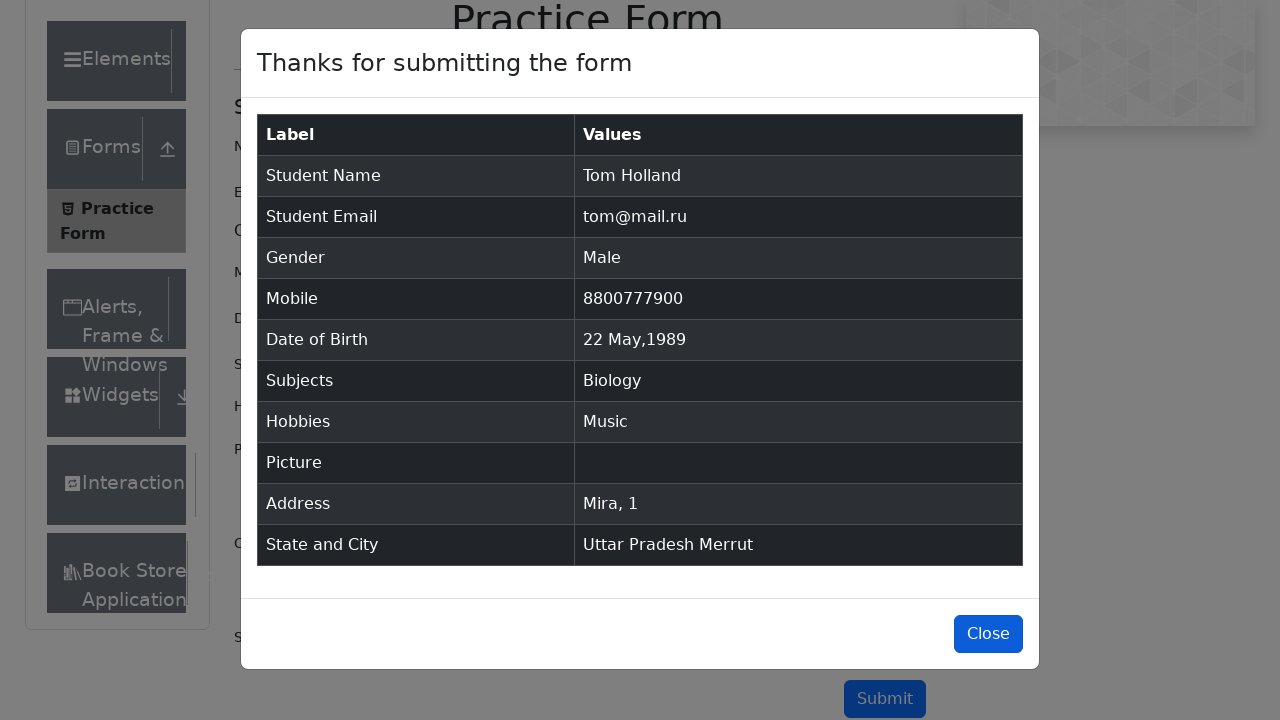